Tests registration form validation with invalid email format, verifying appropriate error messages are shown for invalid email addresses

Starting URL: https://alada.vn/tai-khoan/dang-ky.html

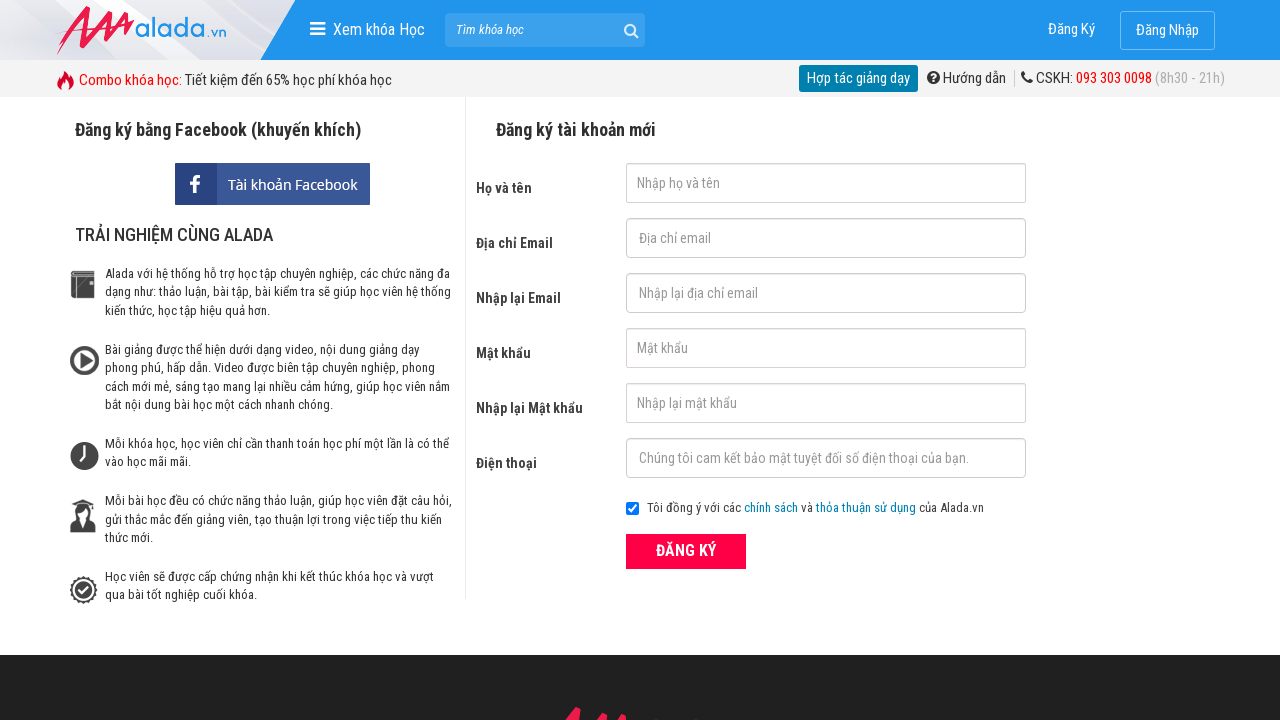

Filled first name field with 'Bui Huong' on #txtFirstname
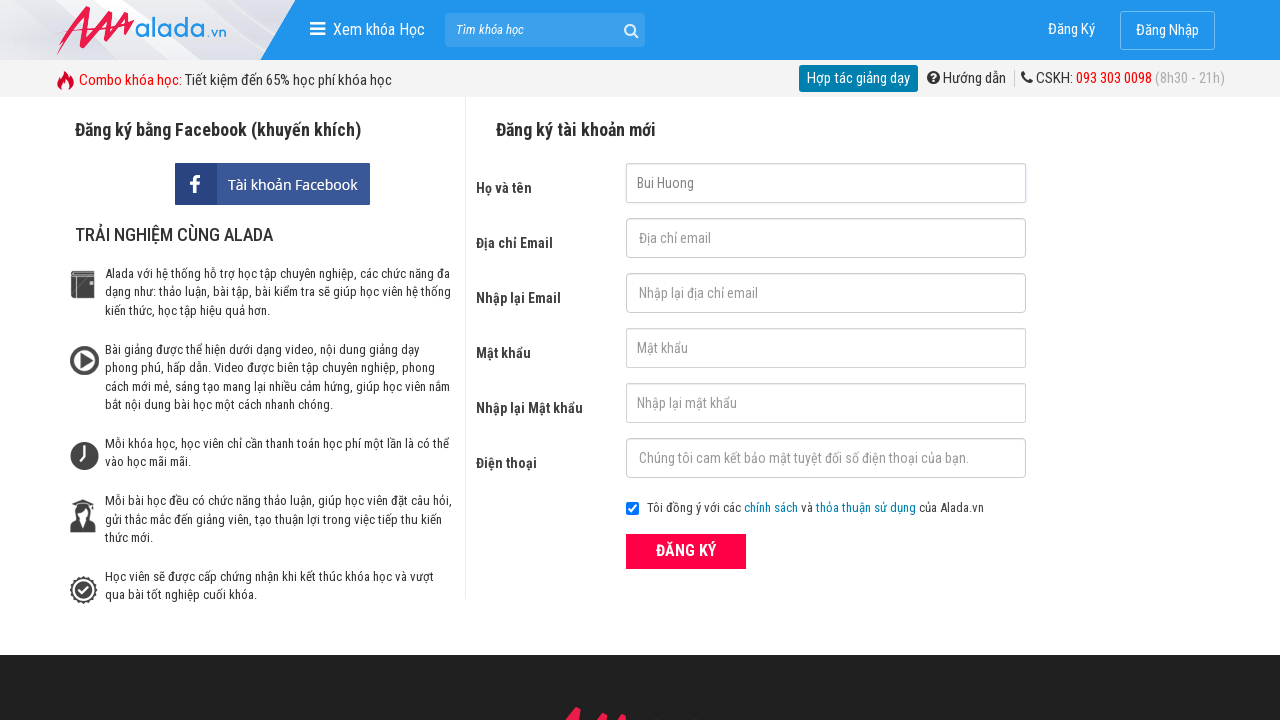

Filled email field with invalid email 'huong' on #txtEmail
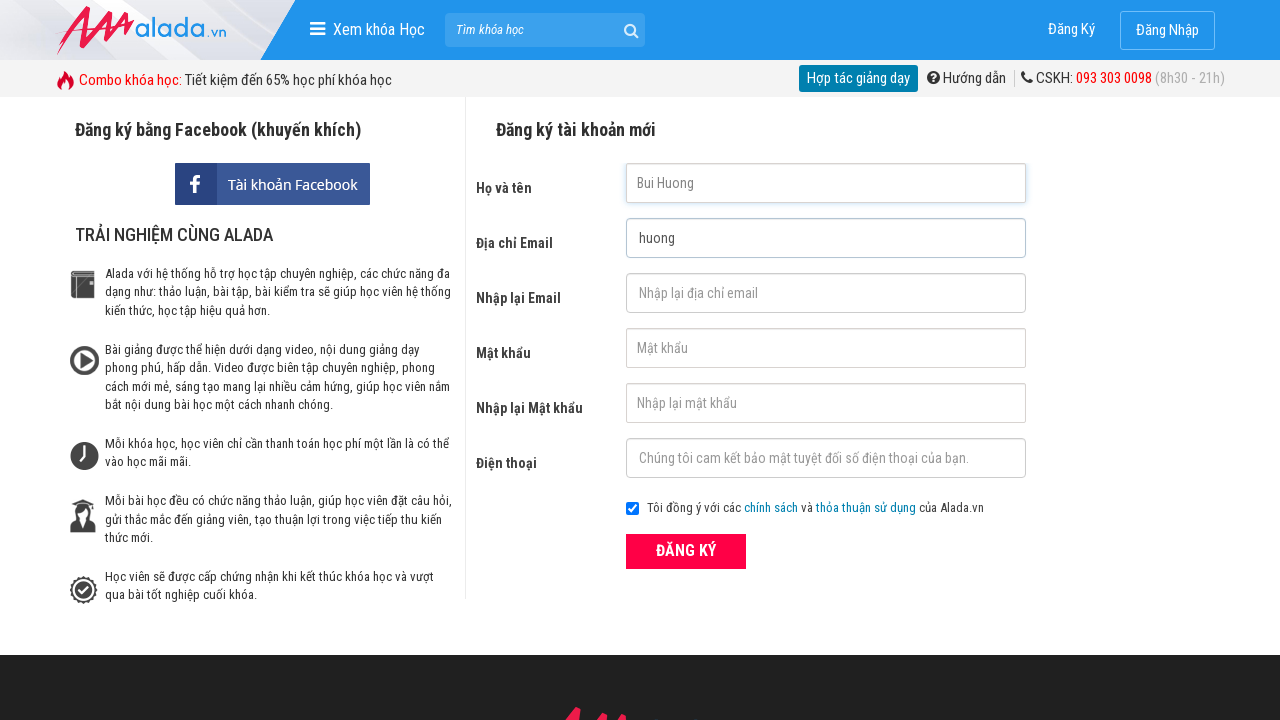

Filled confirm email field with 'huong' on #txtCEmail
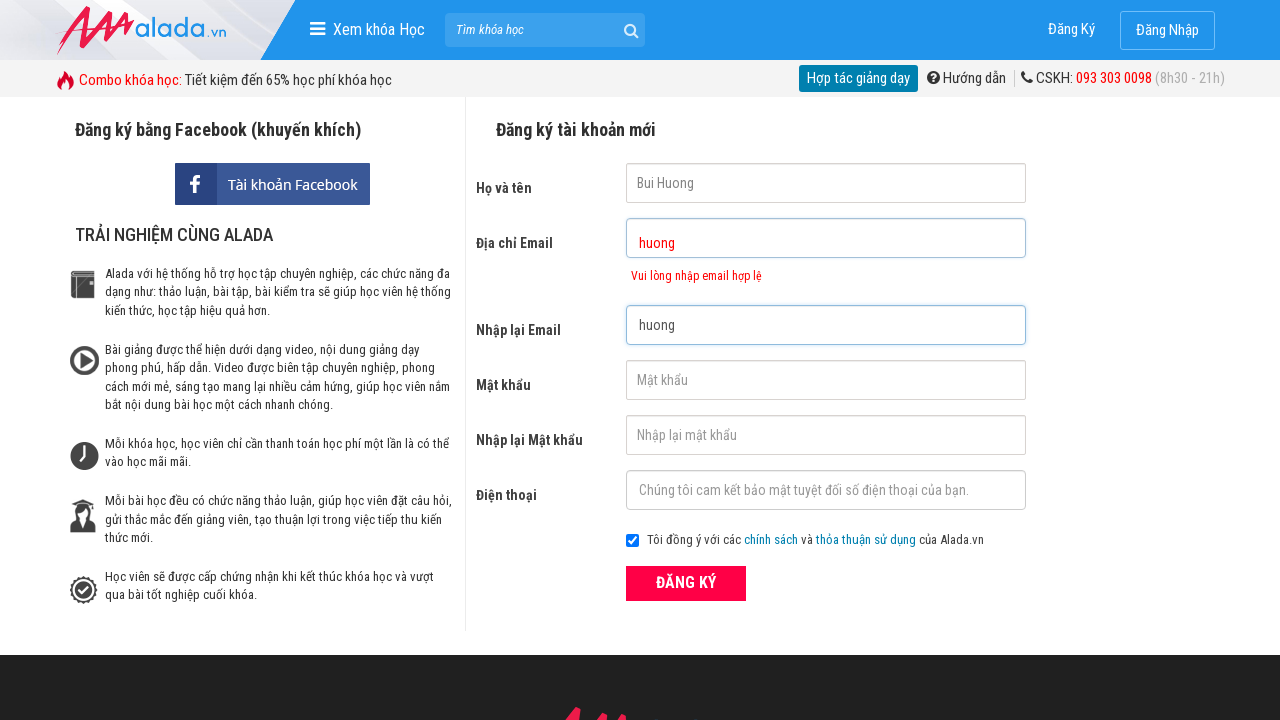

Filled password field with '123456' on #txtPassword
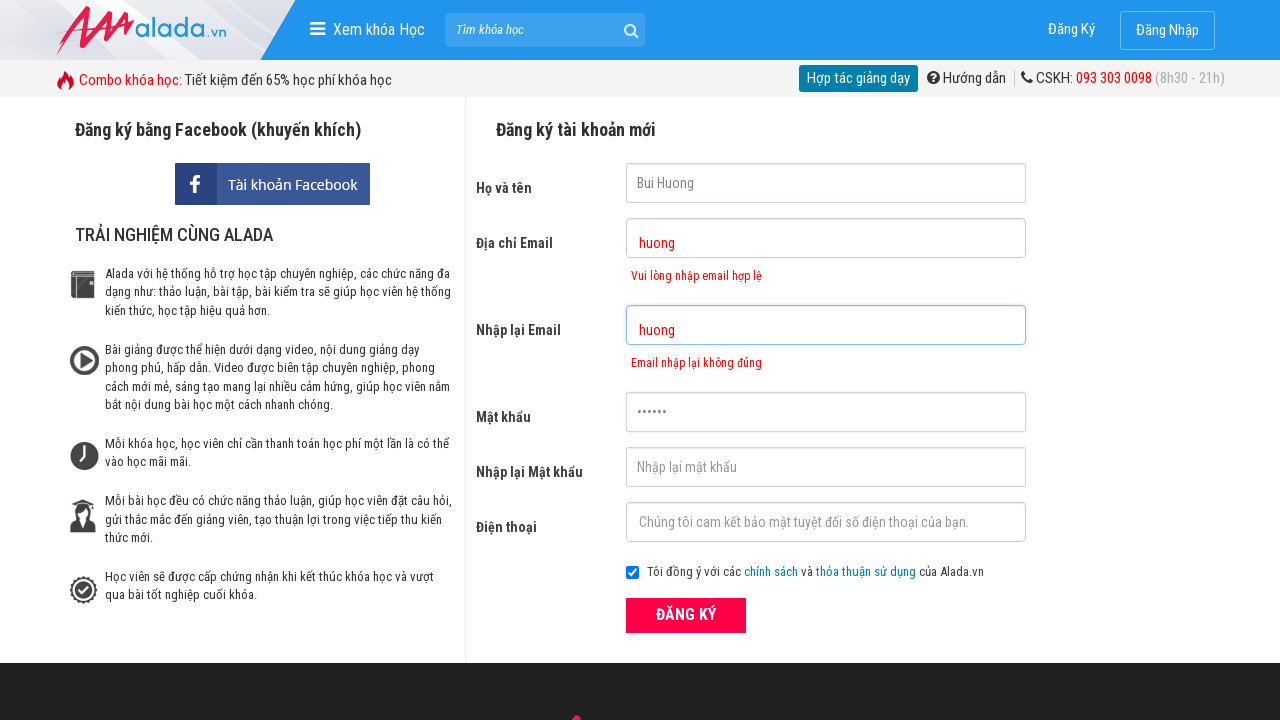

Filled confirm password field with '123456' on #txtCPassword
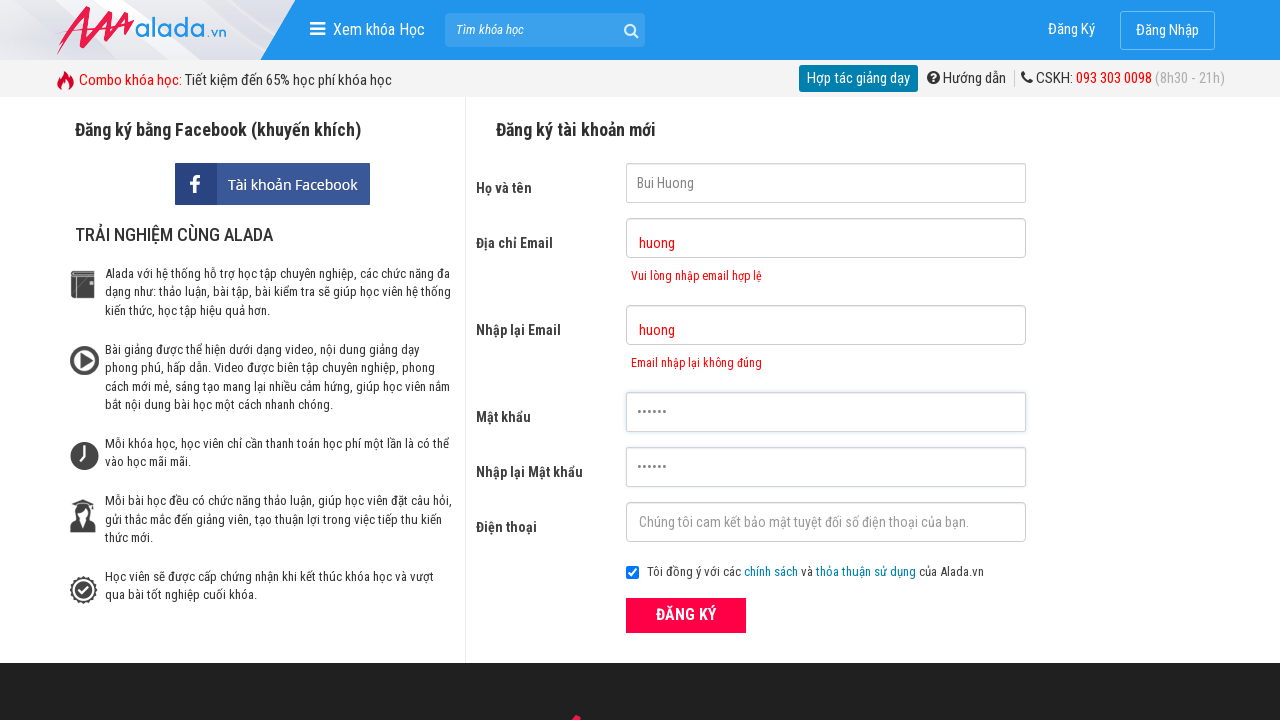

Filled phone field with '0358922221' on #txtPhone
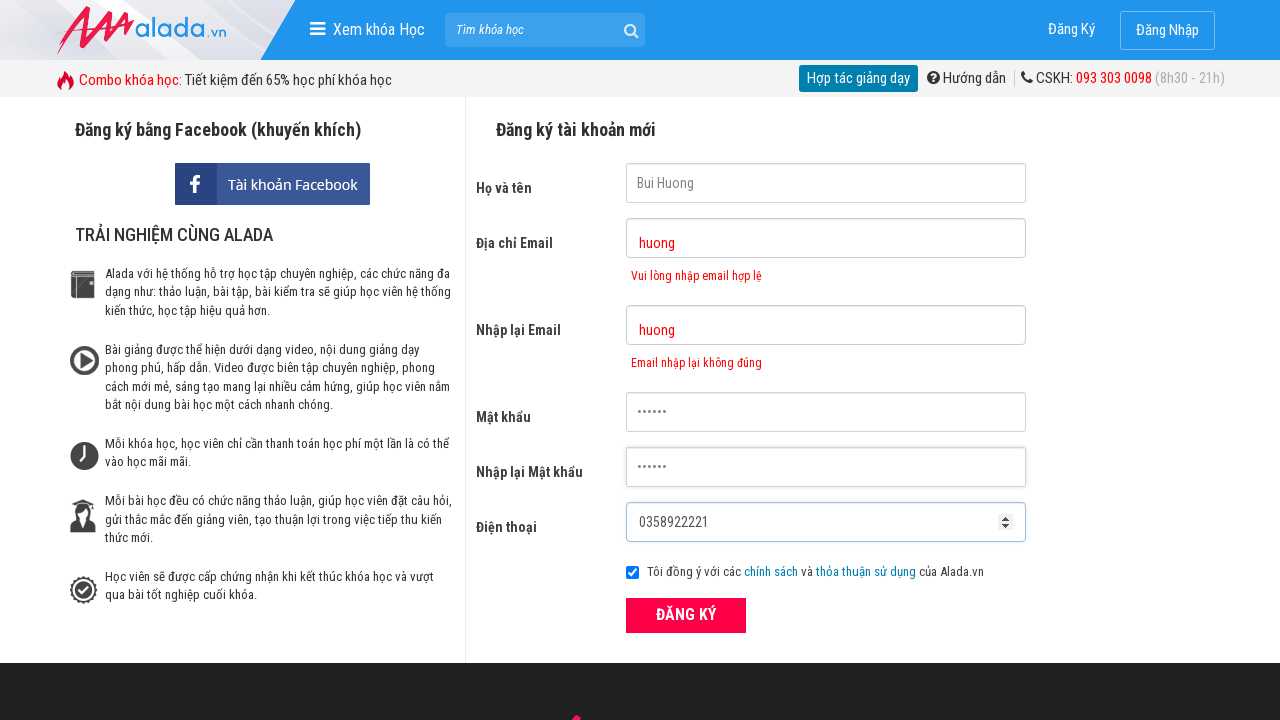

Clicked submit button to attempt registration at (686, 615) on button[type='submit']
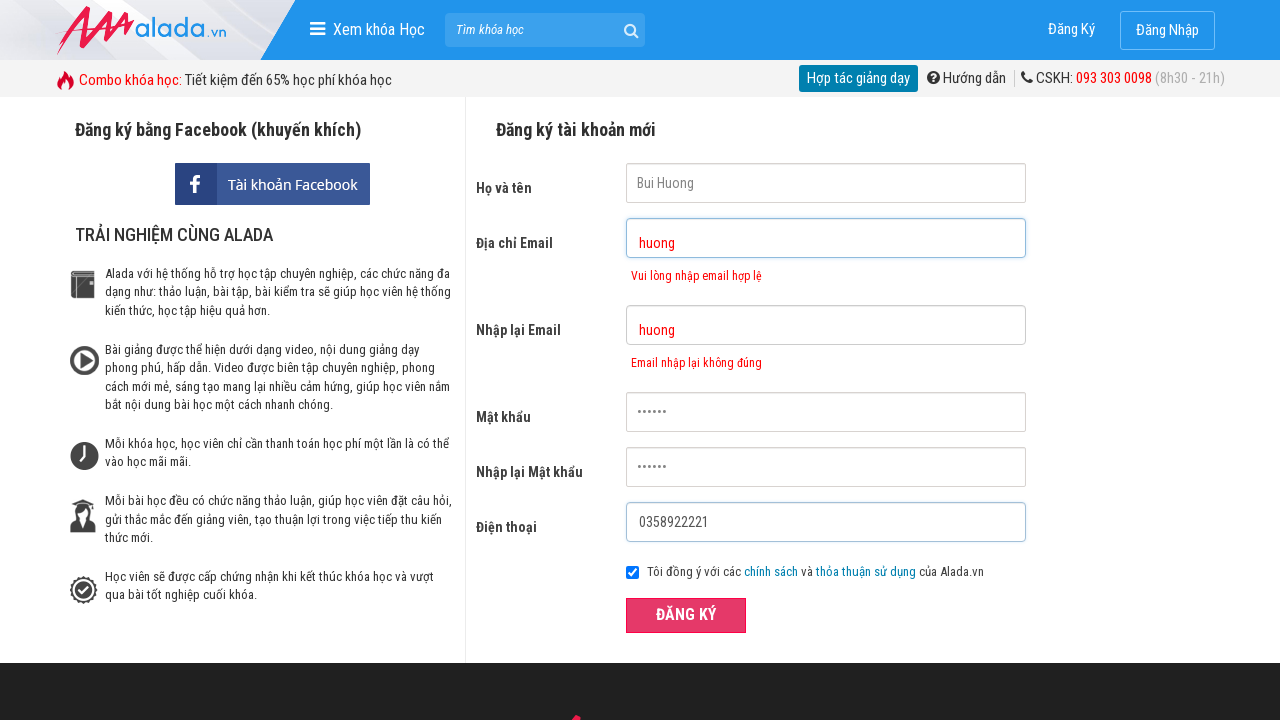

Email error message element loaded
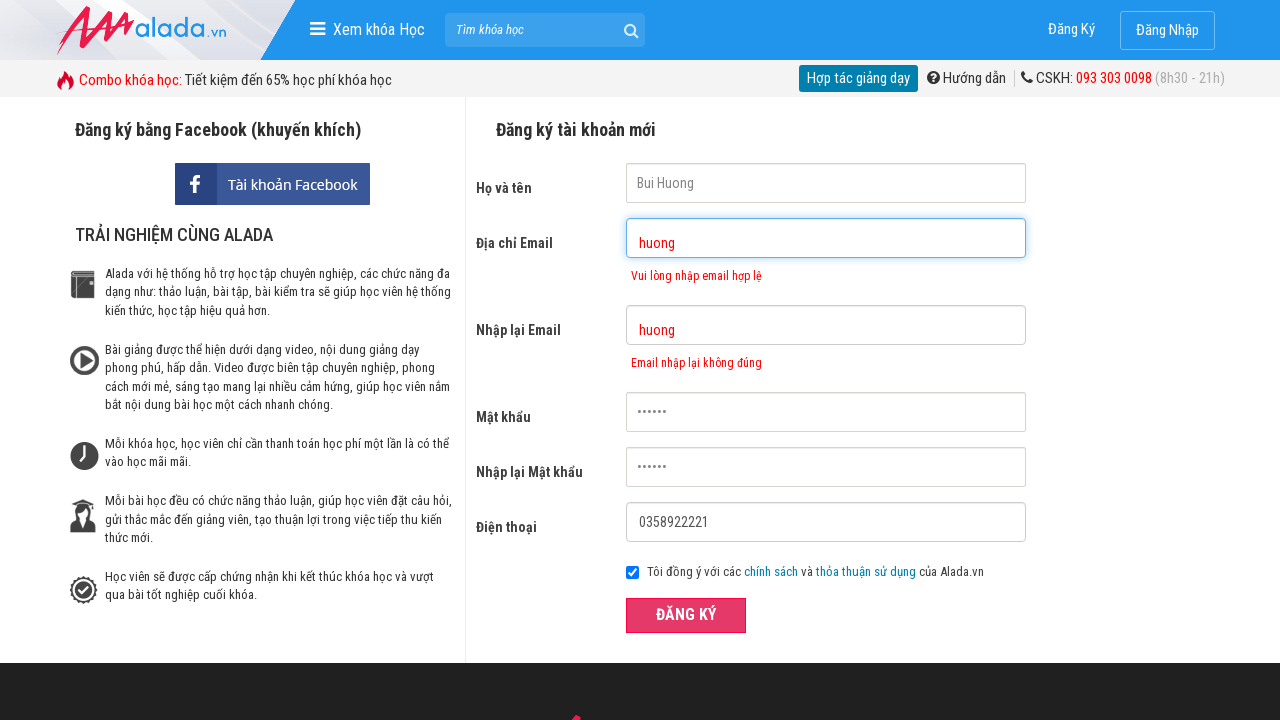

Verified email error message displays 'Vui lòng nhập email hợp lệ'
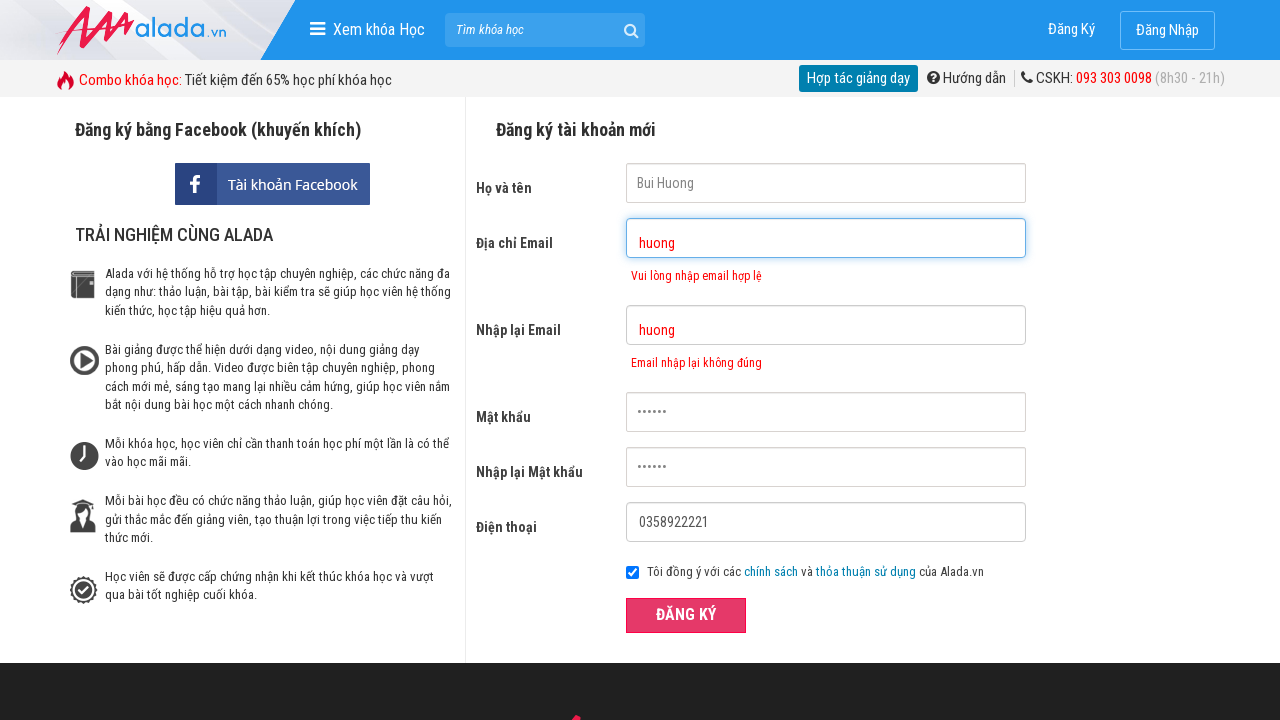

Verified confirm email error message displays 'Email nhập lại không đúng'
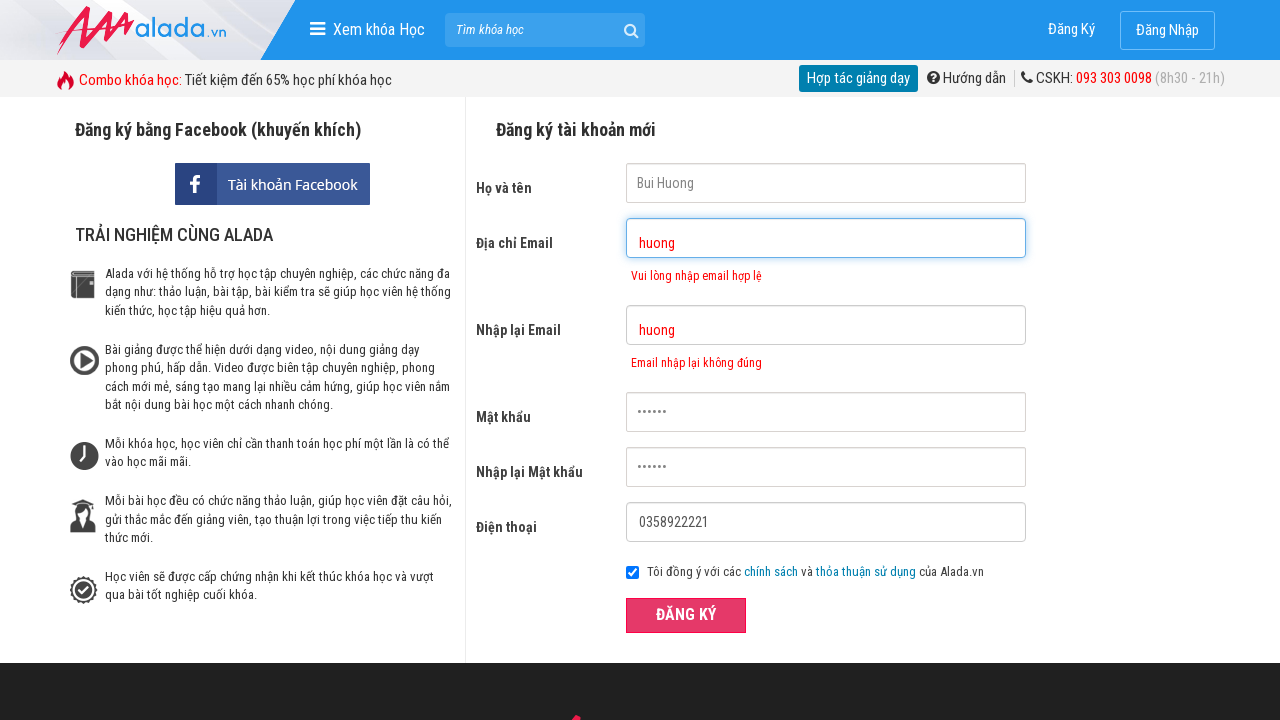

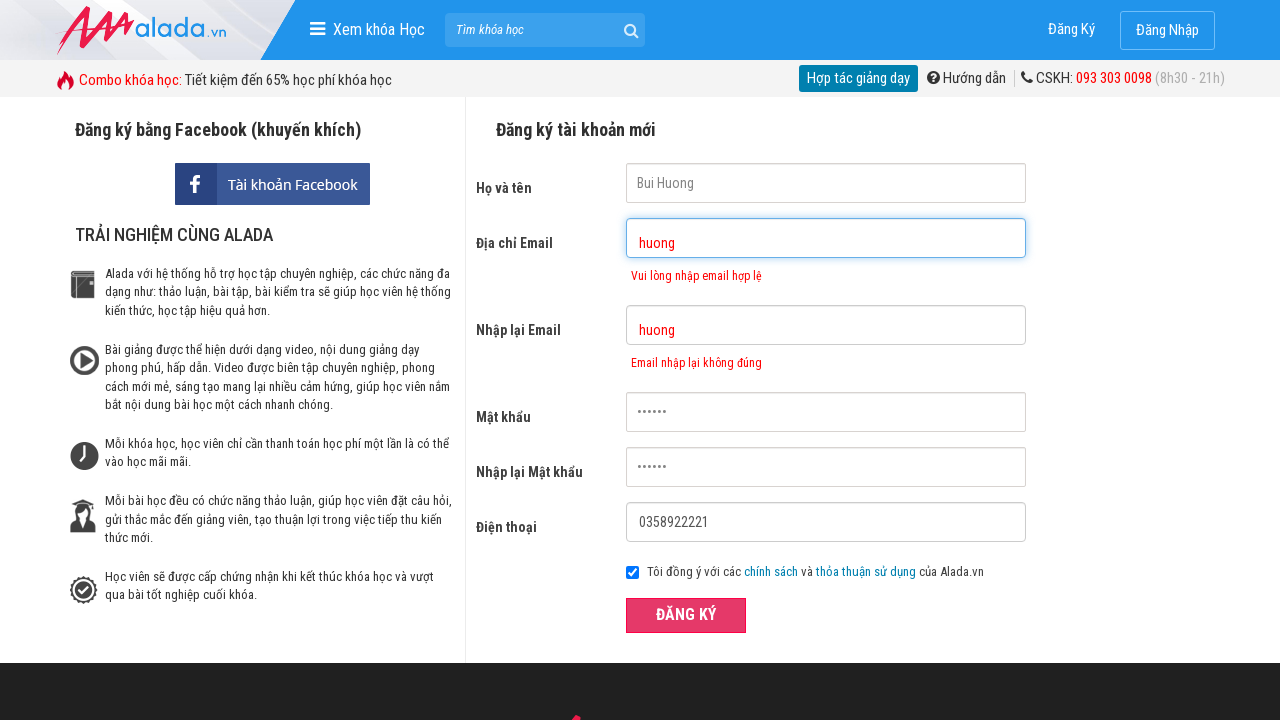